Tests the Add/Remove Elements functionality by clicking the Add button to display a Remove button, then clicking Remove, and verifying the page title text remains visible.

Starting URL: https://testotomasyonu.com/addremove/

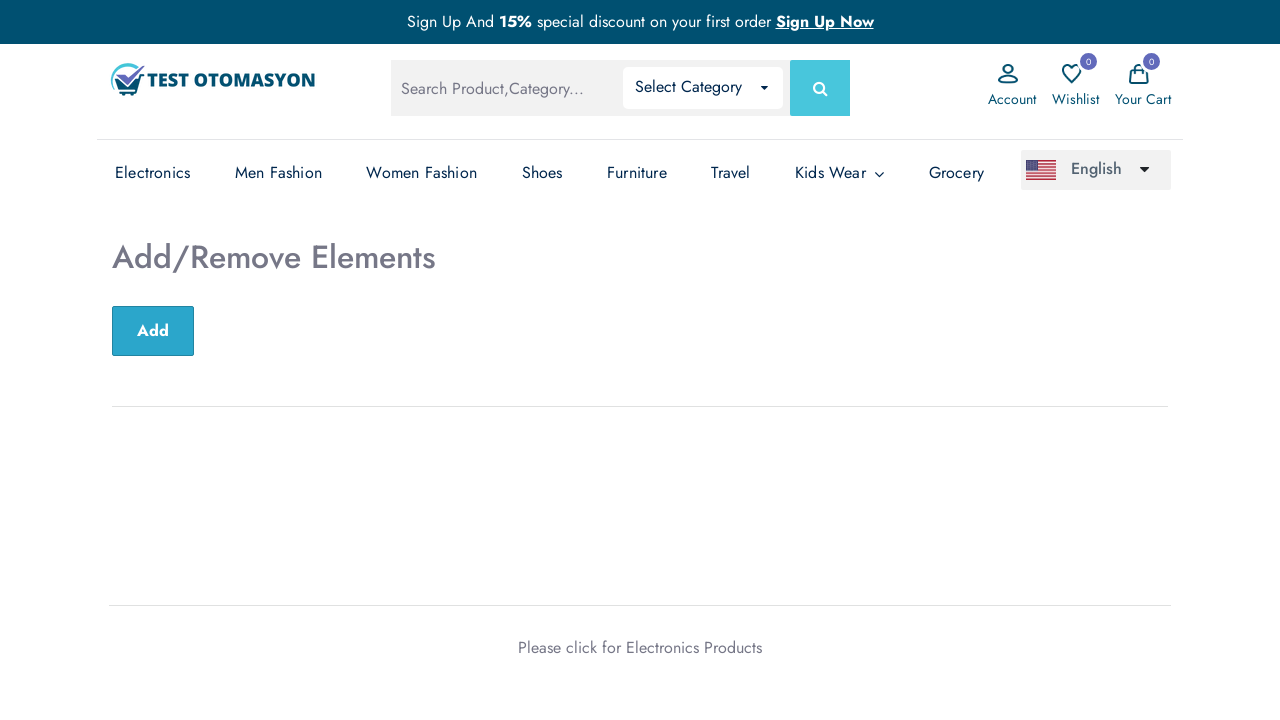

Clicked the Add button at (153, 331) on xpath=//*[text()='Add']
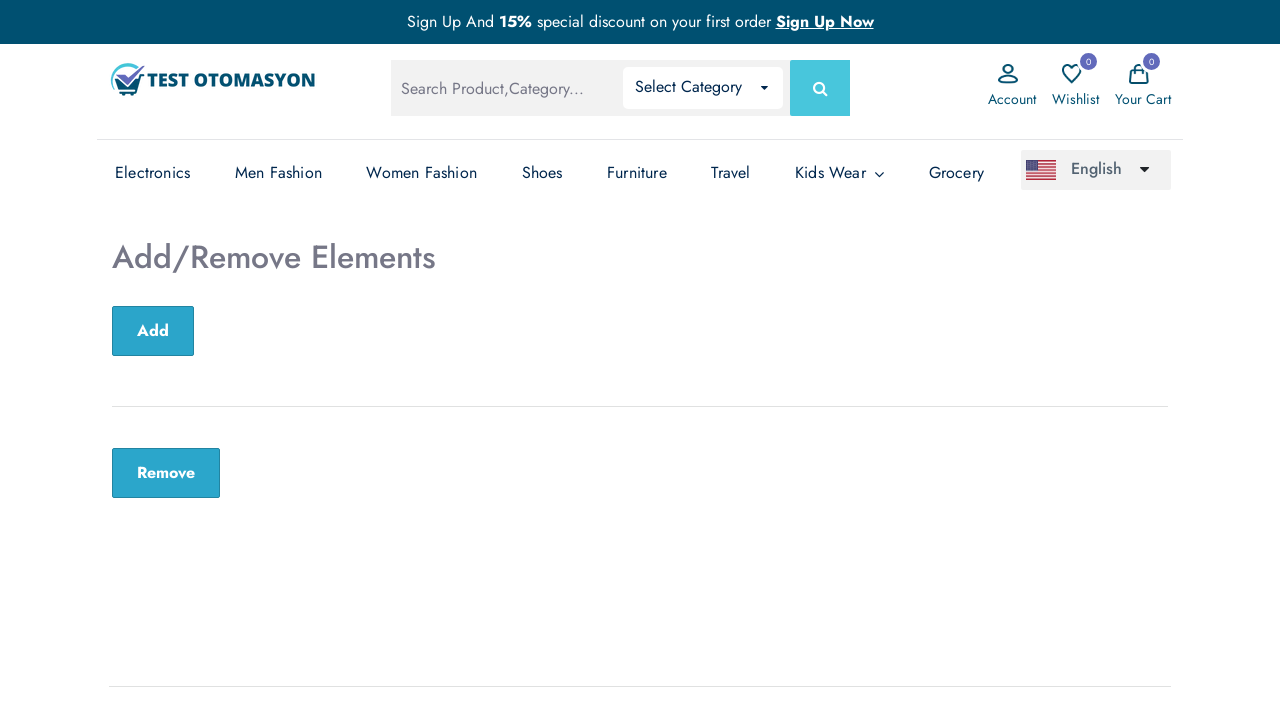

Remove button appeared after clicking Add
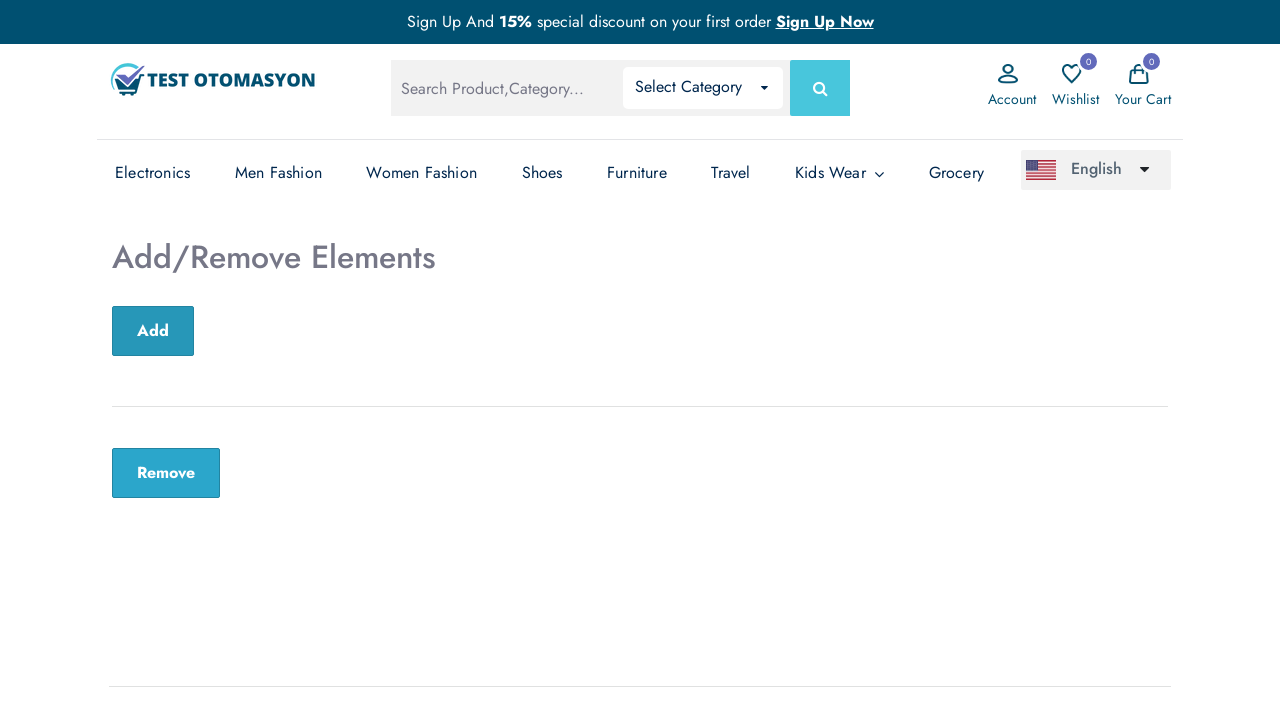

Located the Remove button element
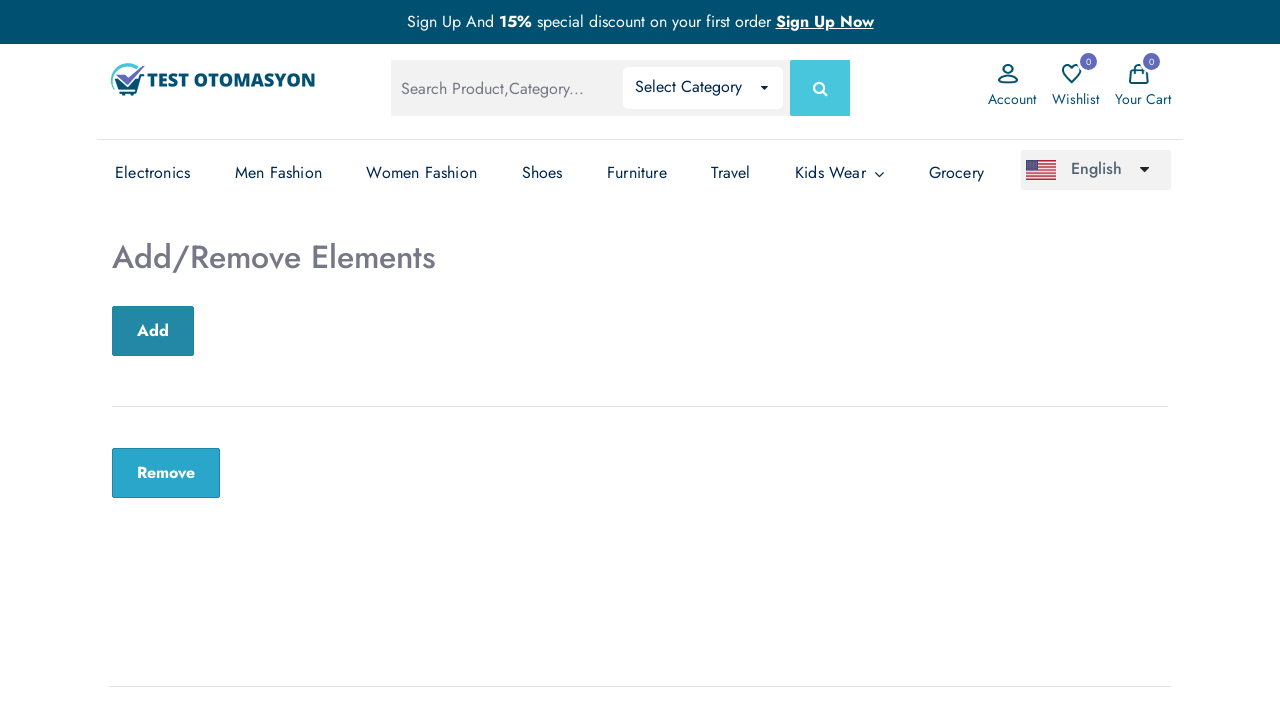

Verified Remove button is visible
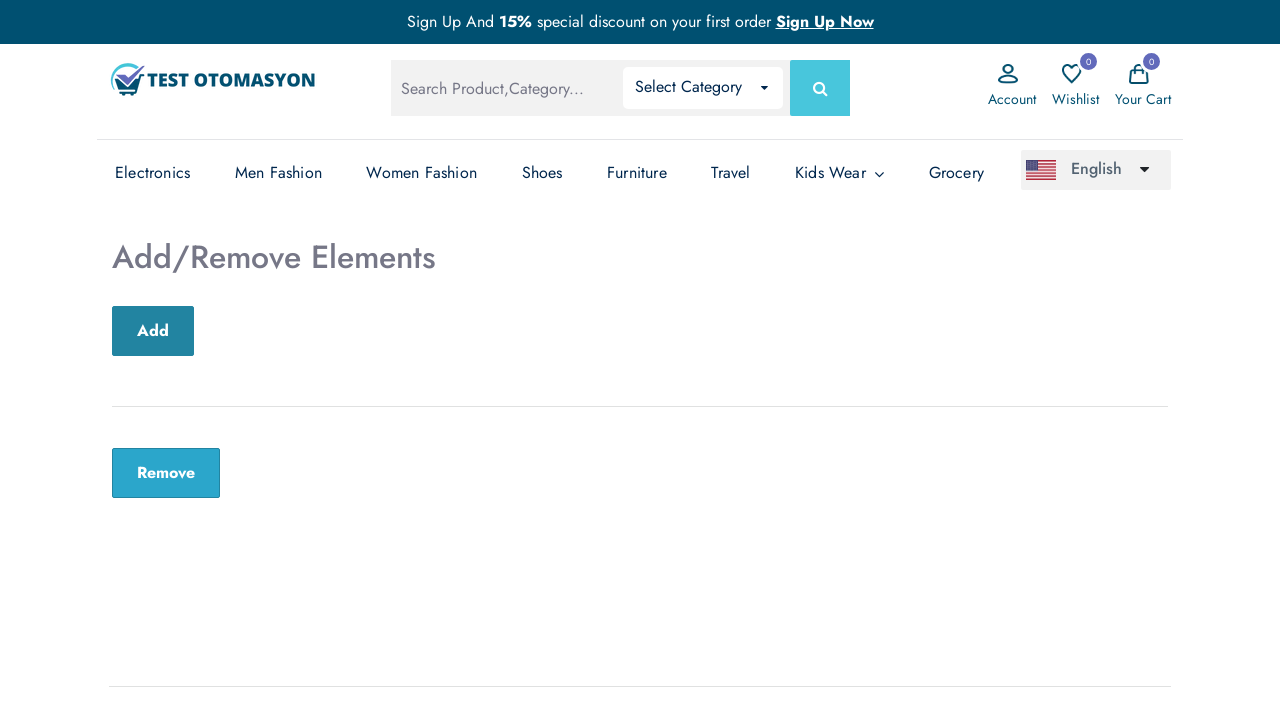

Clicked the Remove button at (166, 473) on xpath=//button[text()='Remove']
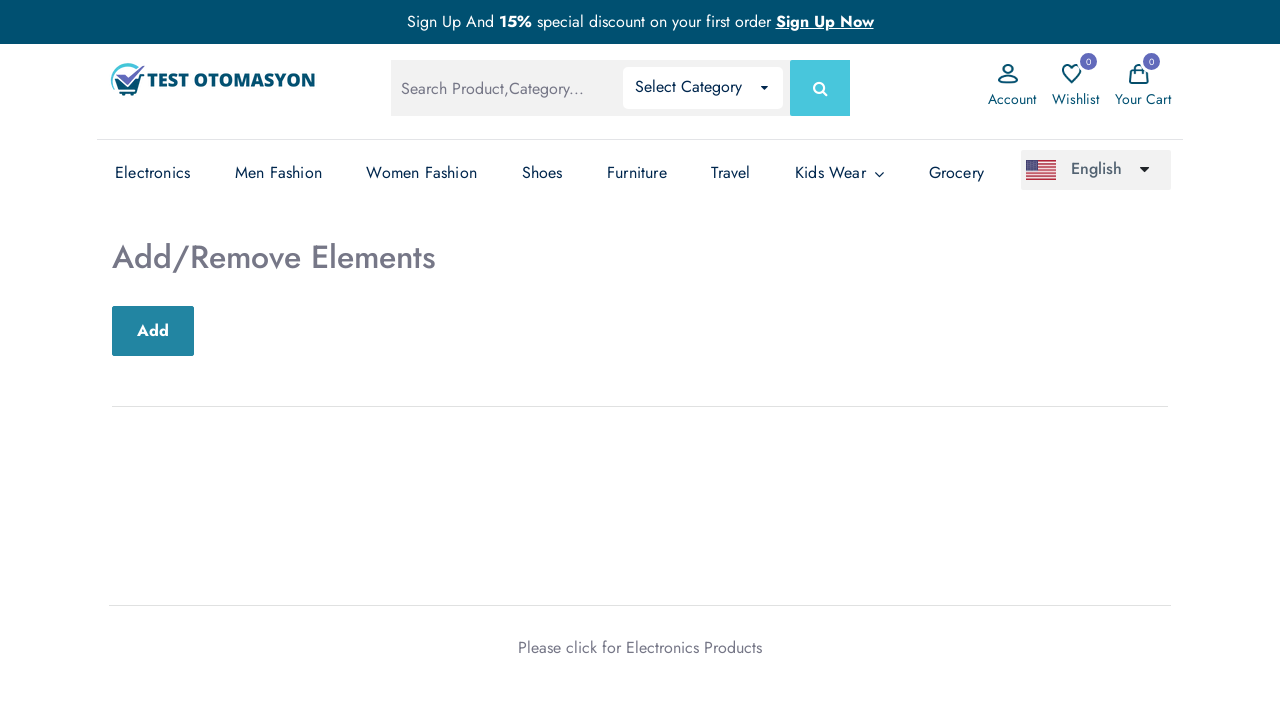

Located the Add/Remove Elements text element
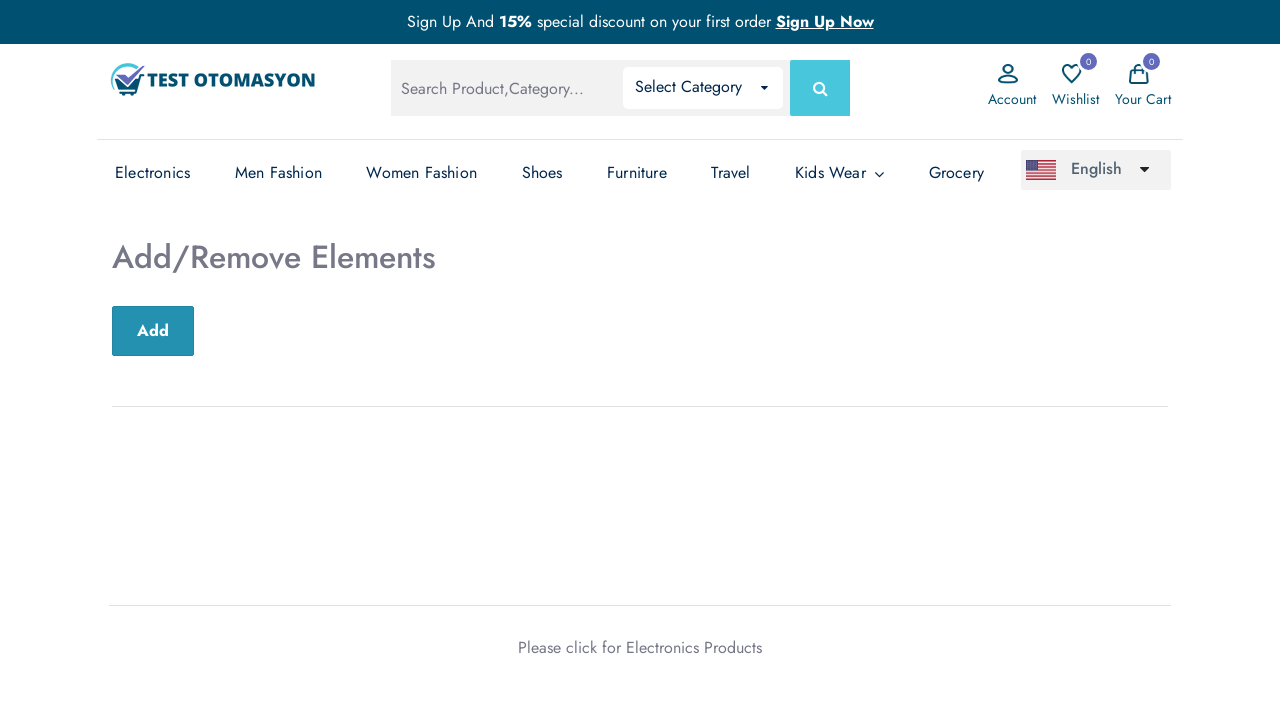

Verified Add/Remove Elements text is still visible after removing the button
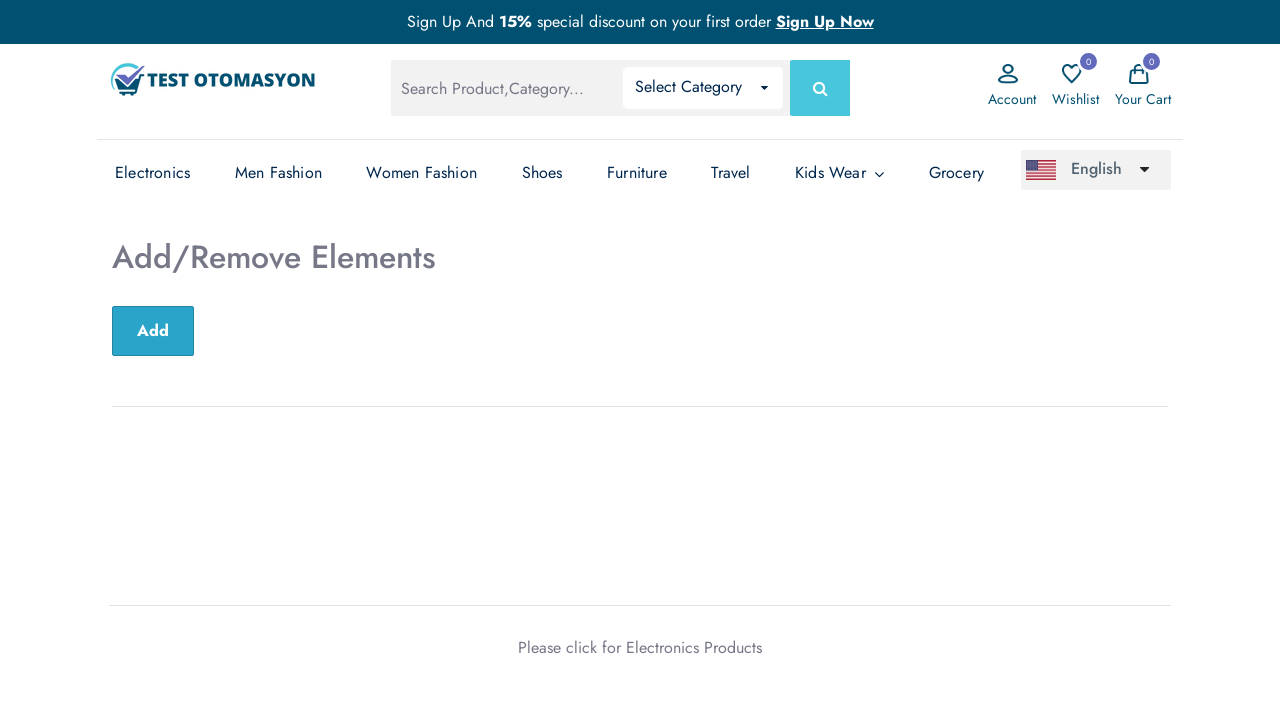

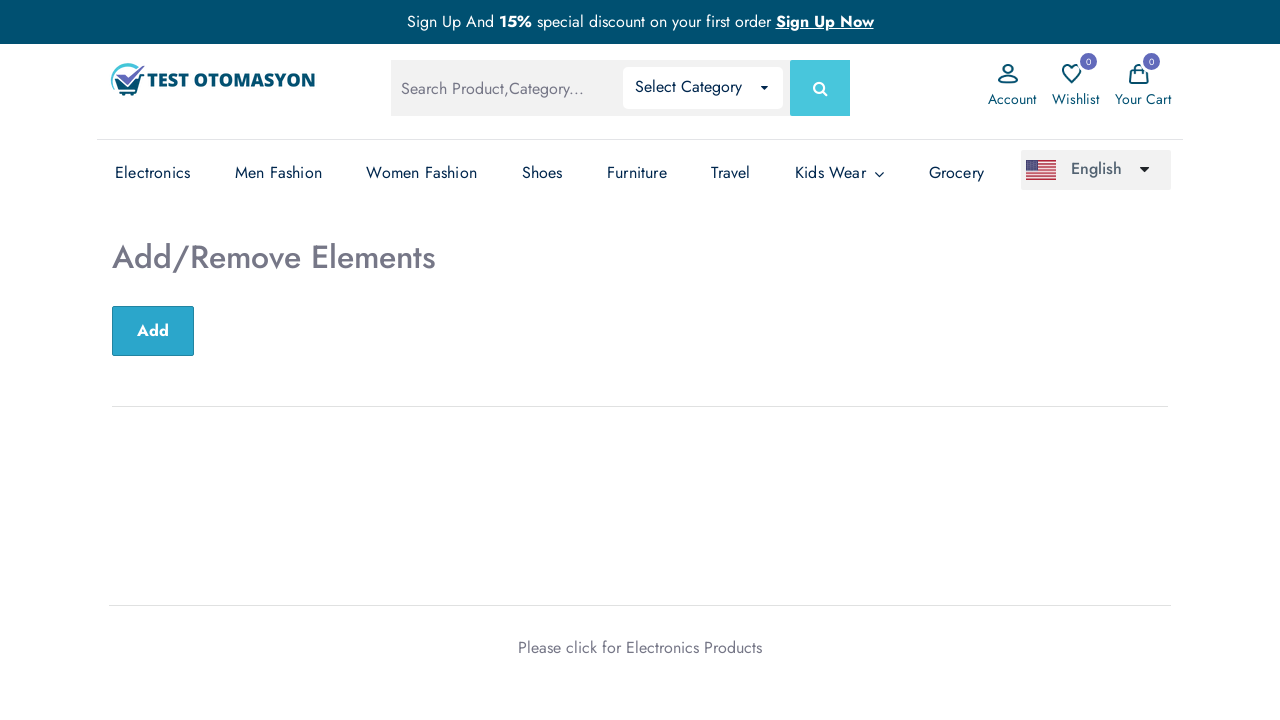